Tests a todo application by clicking checkboxes, adding a new todo item, and archiving completed todos

Starting URL: http://crossbrowsertesting.github.io/todo-app.html

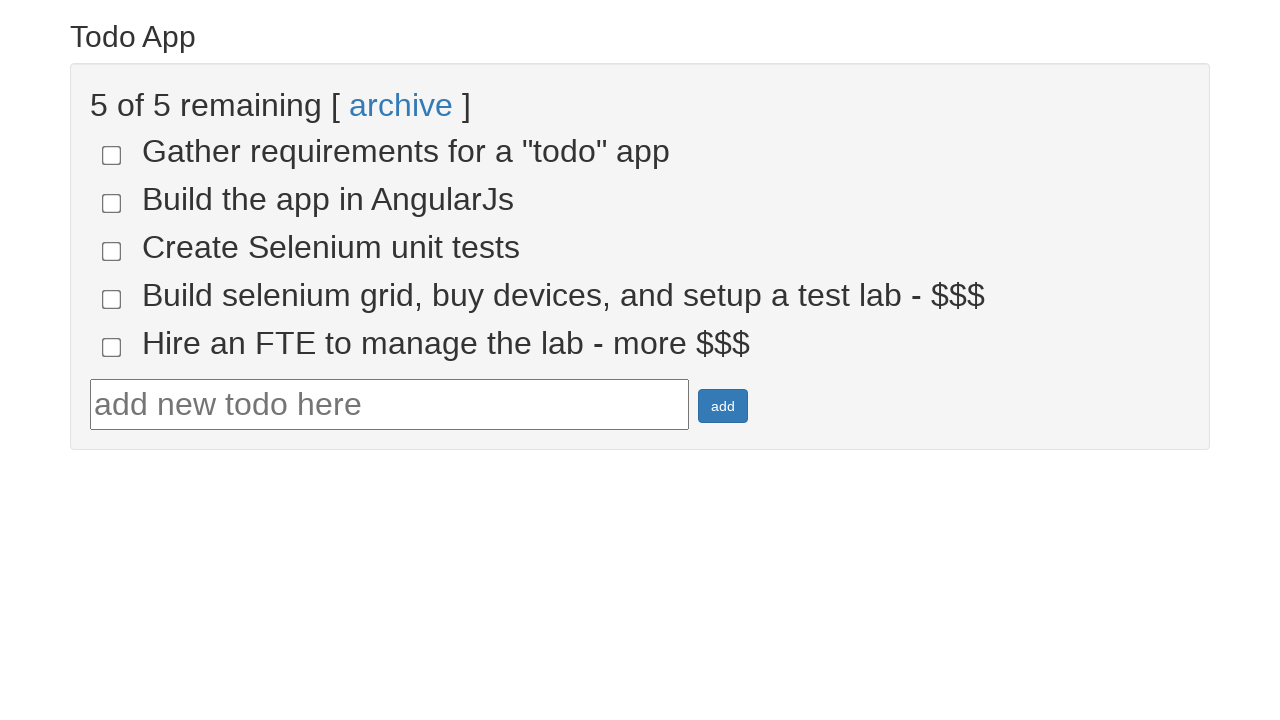

Waited for page to load with networkidle state
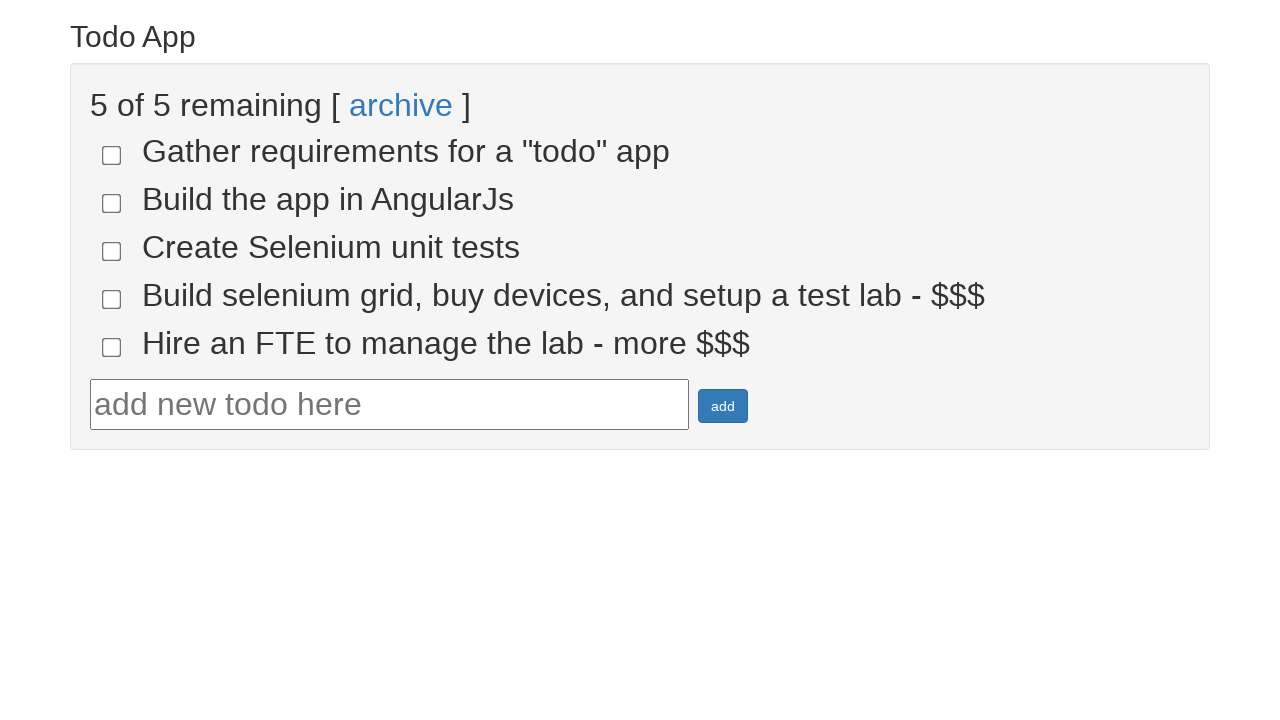

Clicked first todo checkbox (todo-4) at (112, 299) on input[name='todo-4']
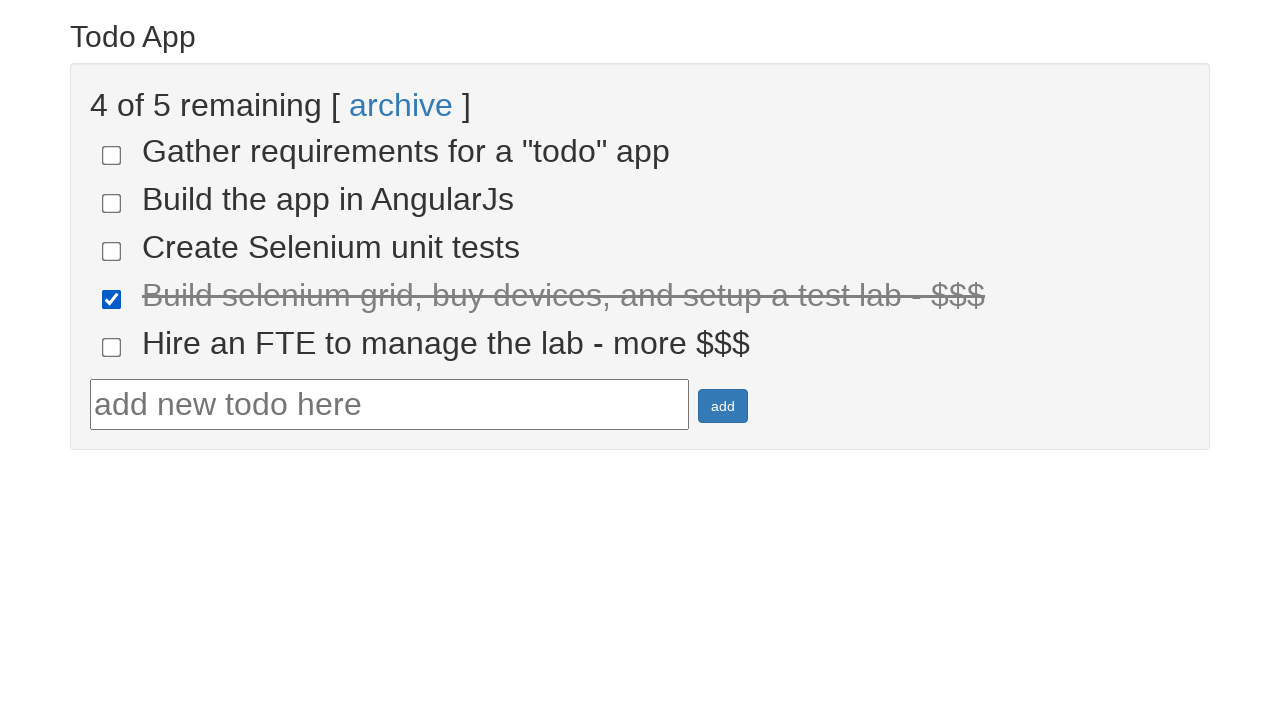

Clicked second todo checkbox (todo-5) at (112, 347) on input[name='todo-5']
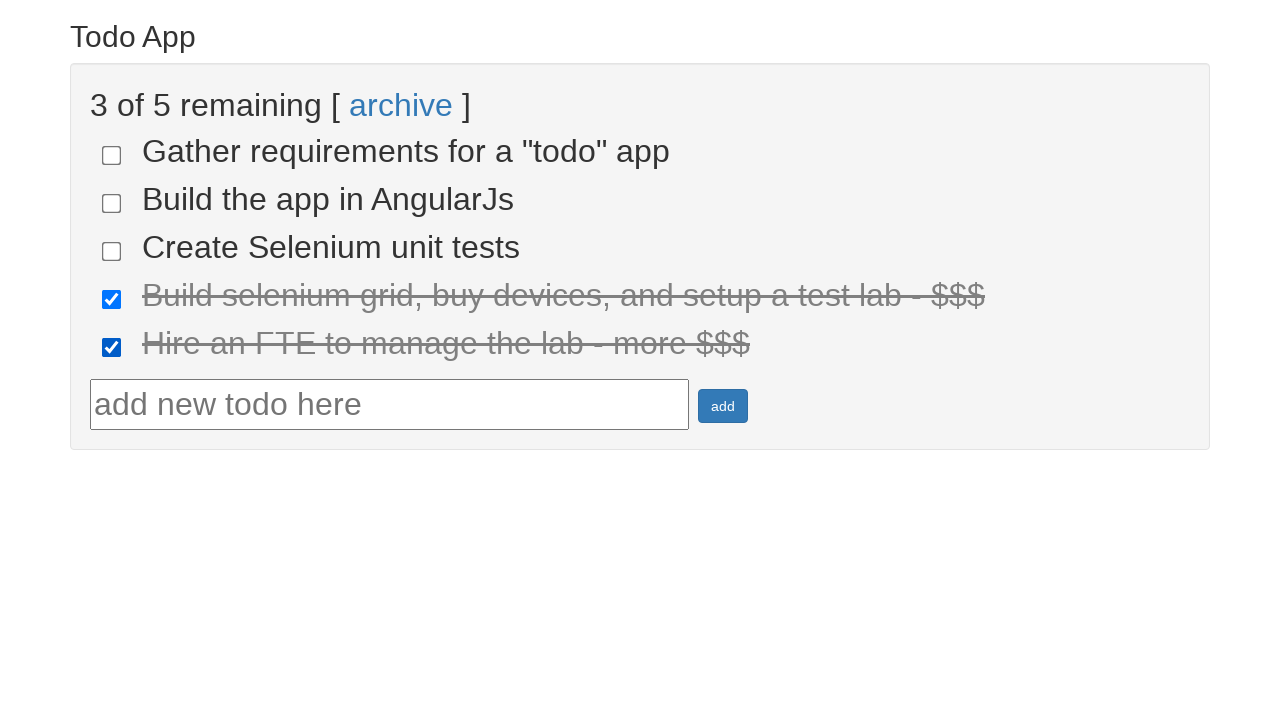

Verified 2 items are marked as done
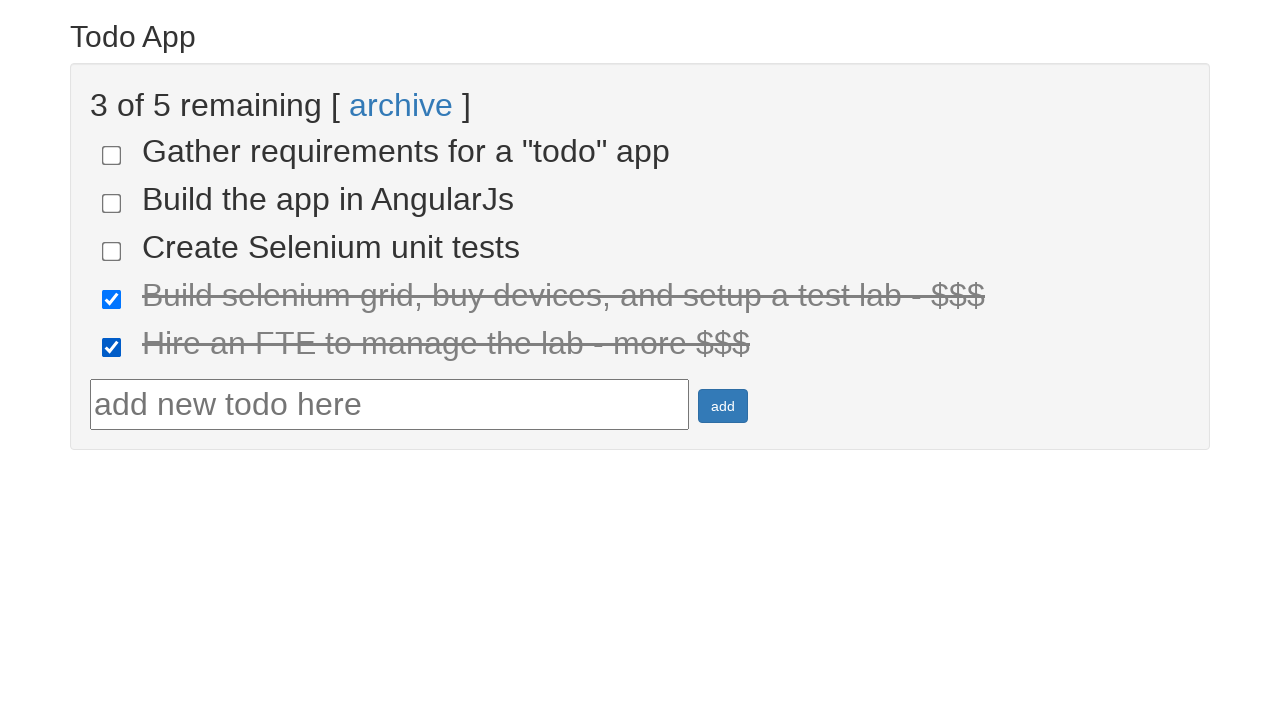

Filled todo text field with 'Run your first Selenium test' on #todotext
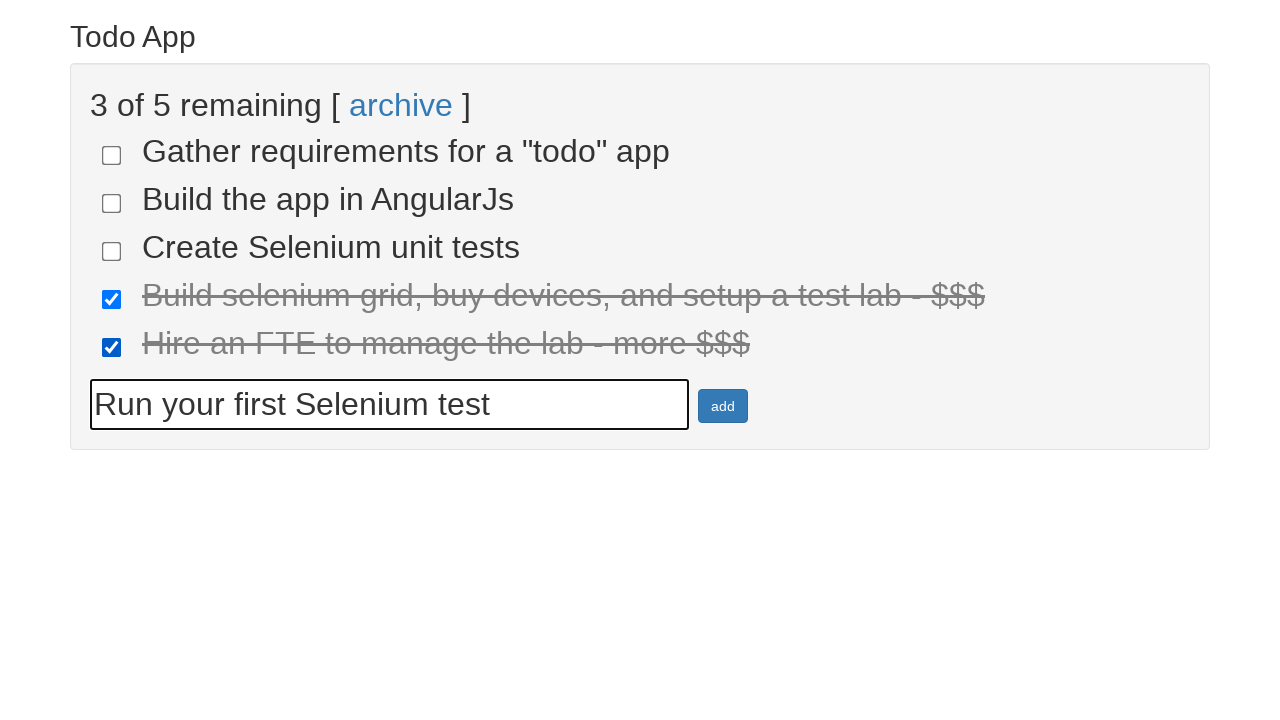

Clicked add button to create new todo at (723, 406) on #addbutton
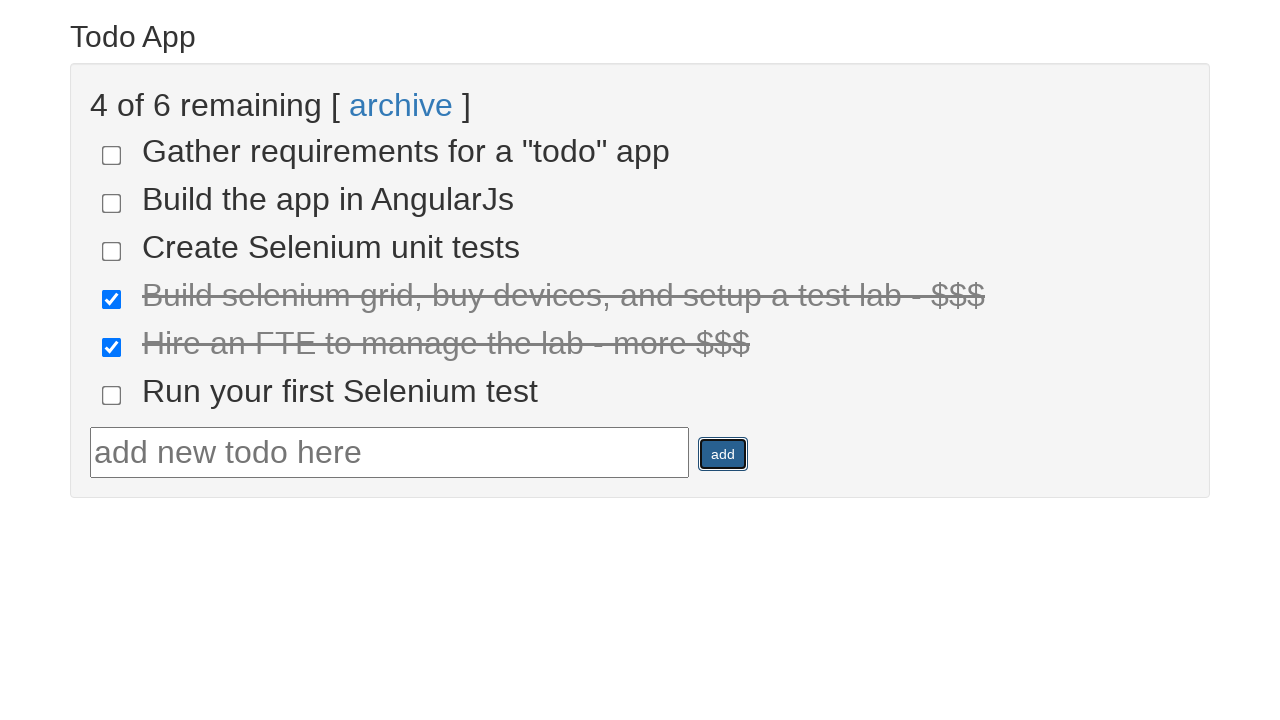

Verified new todo 'Run your first Selenium test' was added successfully
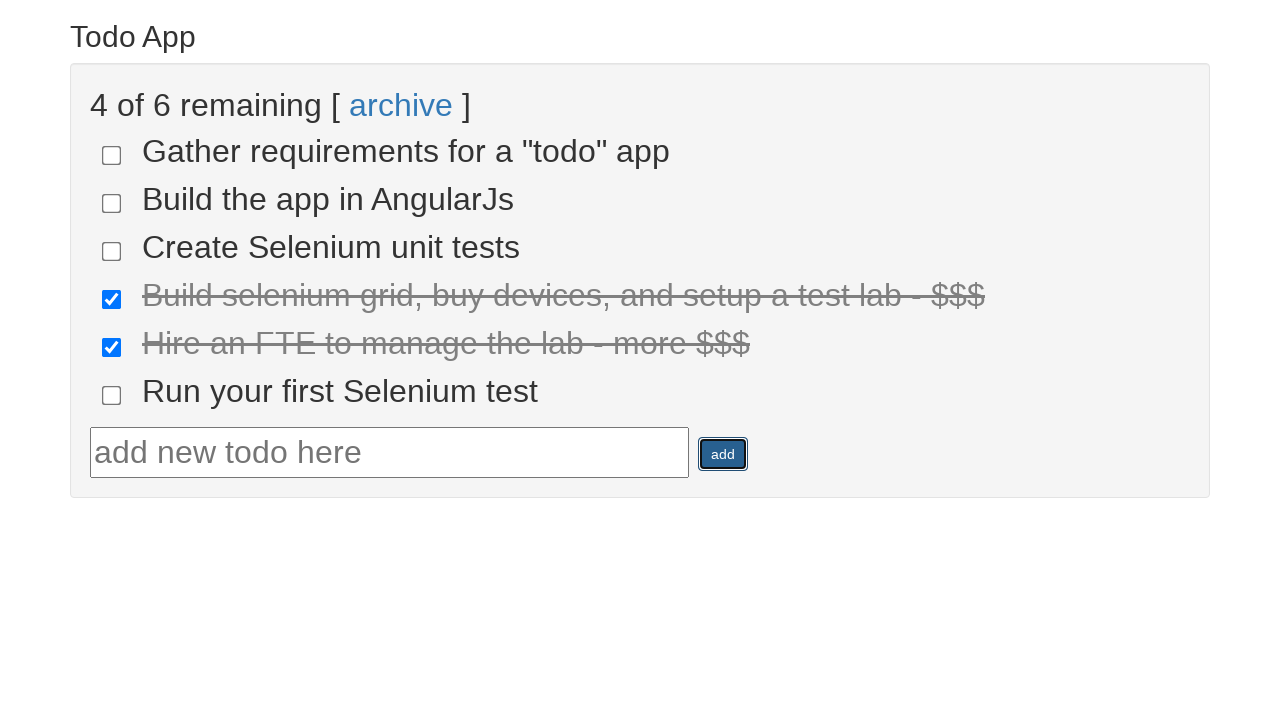

Clicked archive link to archive completed todos at (401, 105) on text=archive
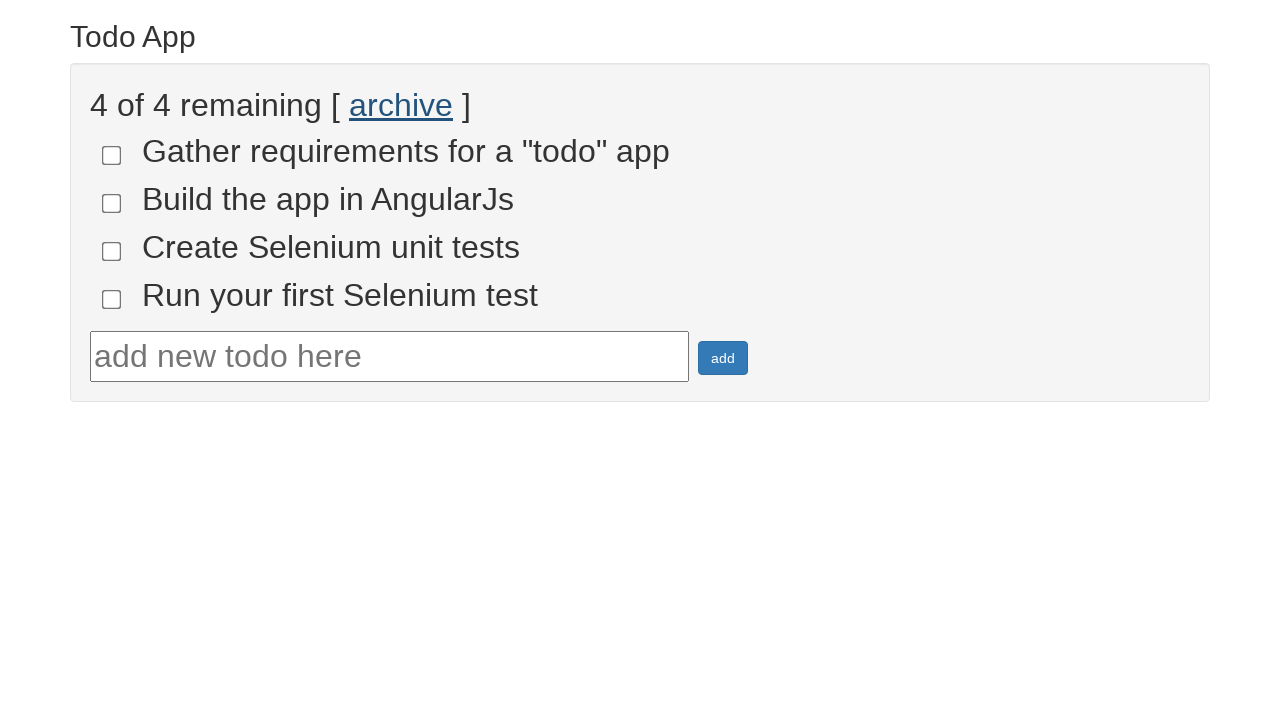

Verified 4 items remain uncompleted after archiving
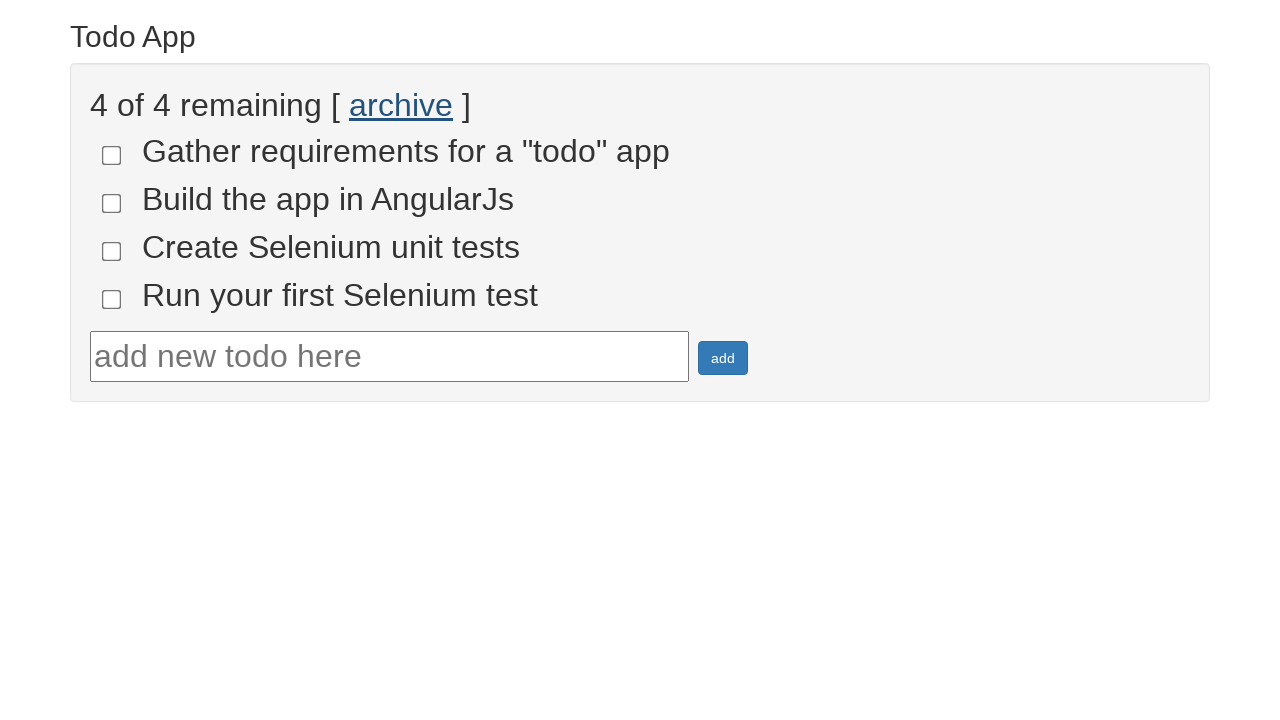

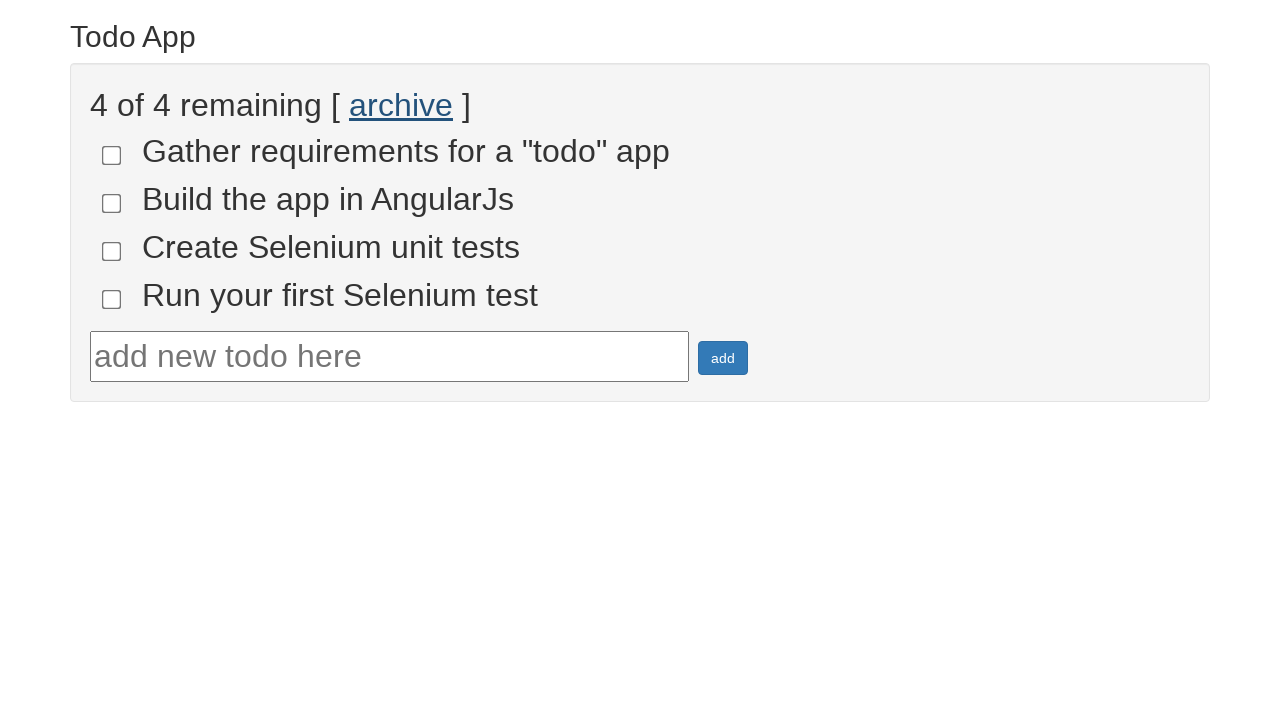